Tests iframe interaction by switching to an iframe, reading text content, then switching back to the main content and clicking an element

Starting URL: https://demoqa.com/frames

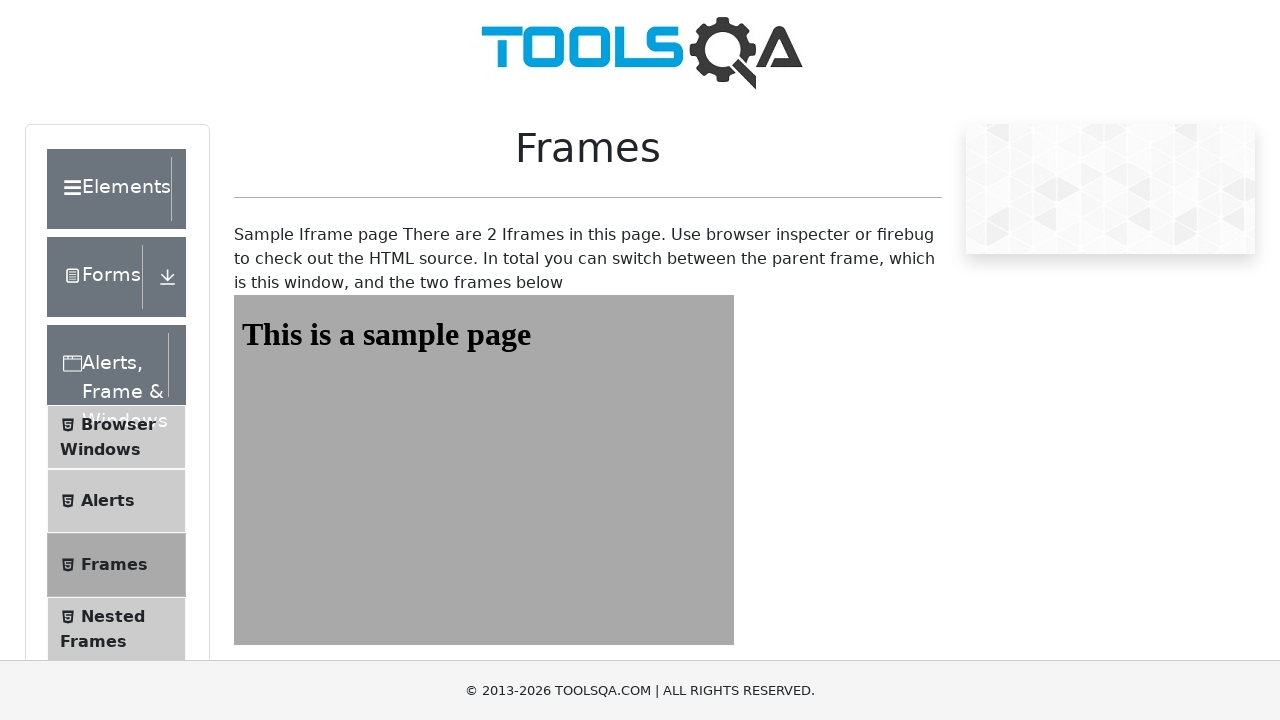

Located iframe#frame1
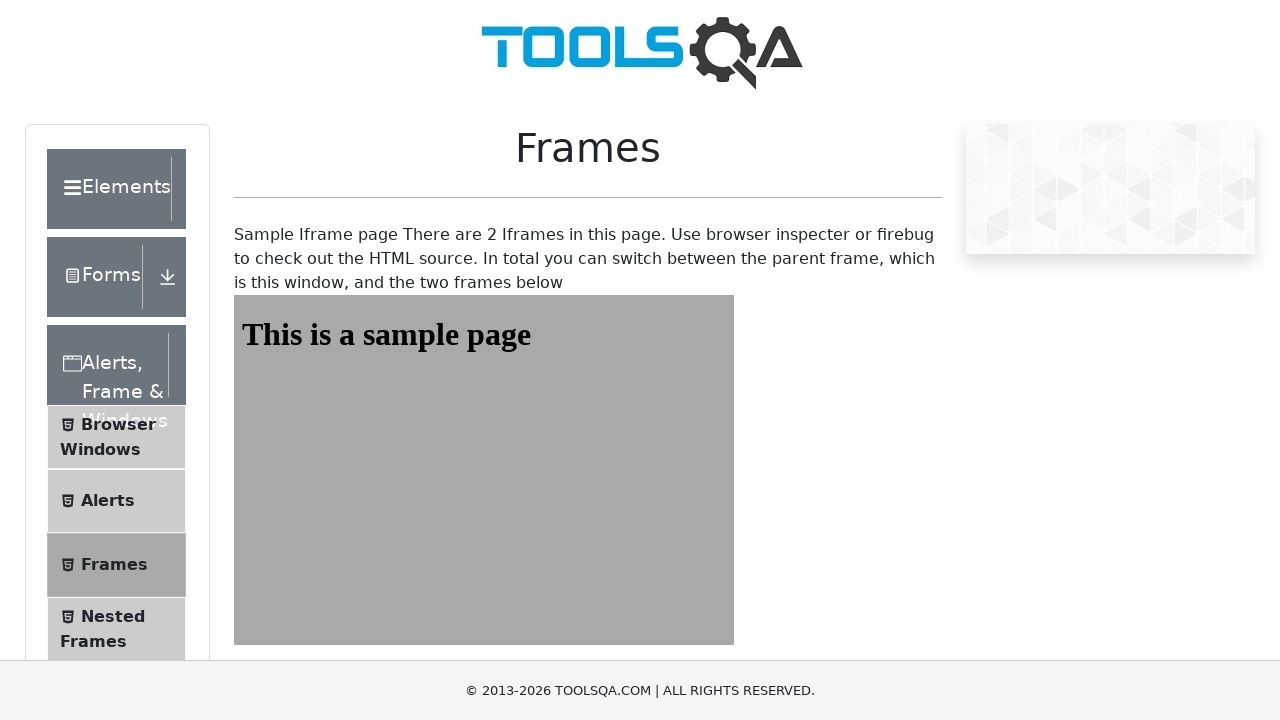

Read heading text from iframe: This is a sample page
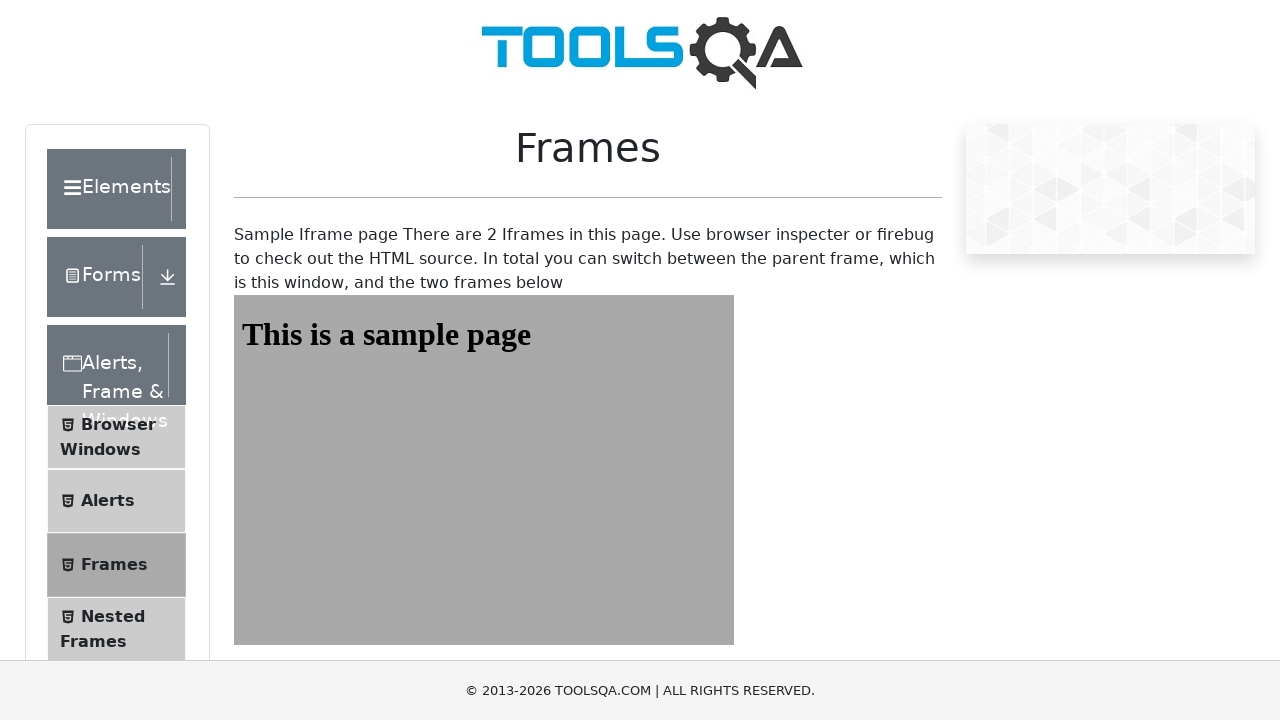

Clicked header-wrapper element in main content at (116, 189) on .header-wrapper
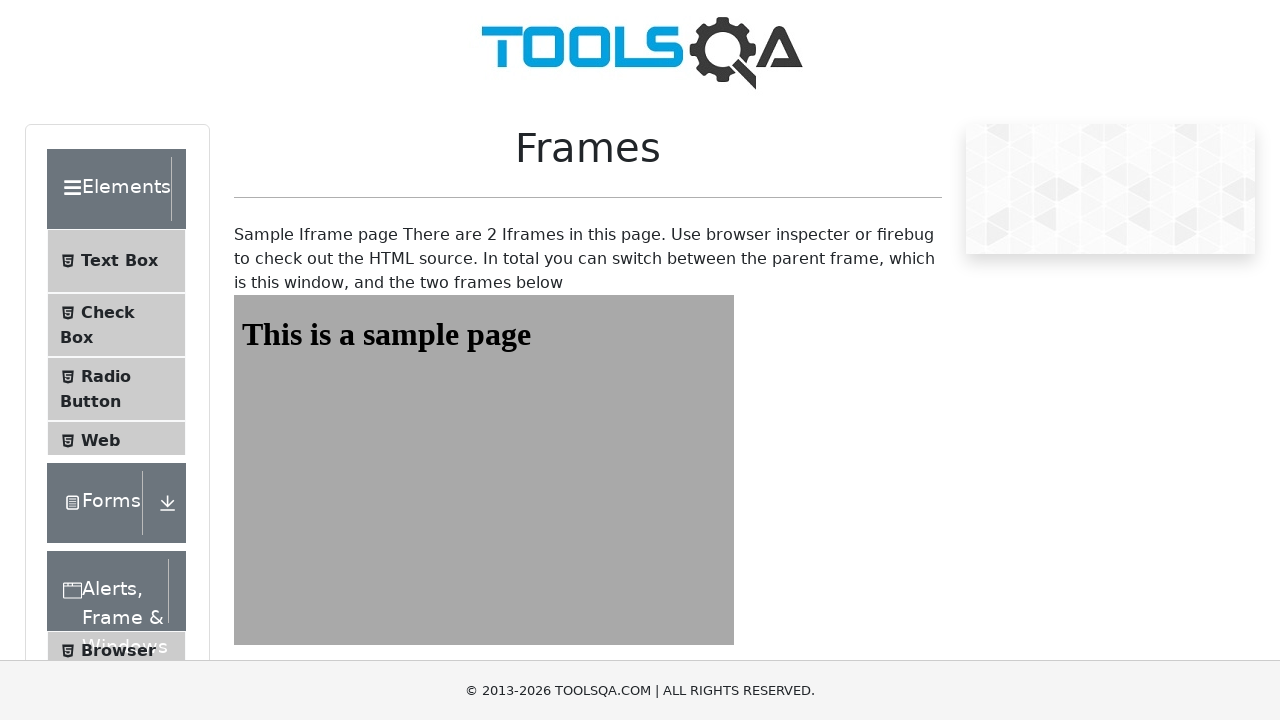

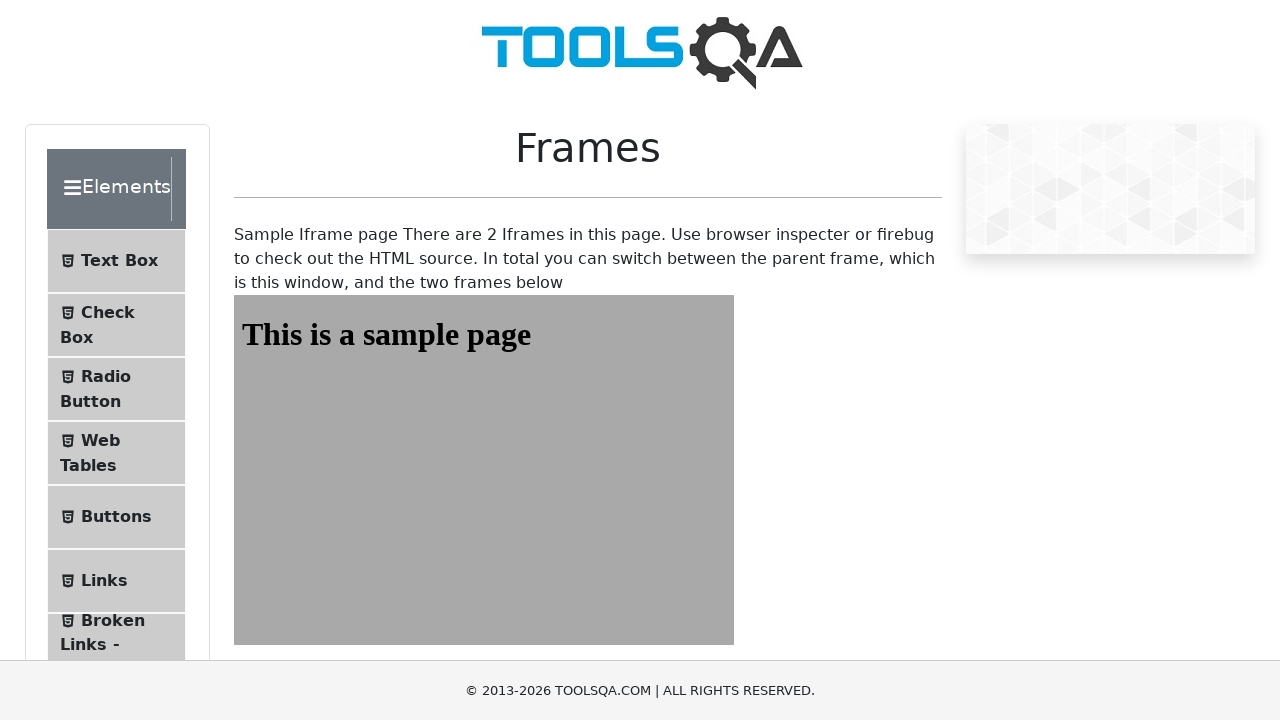